Tests entering text in a JavaScript prompt dialog and verifying the entered text

Starting URL: https://automationfc.github.io/basic-form/index.html

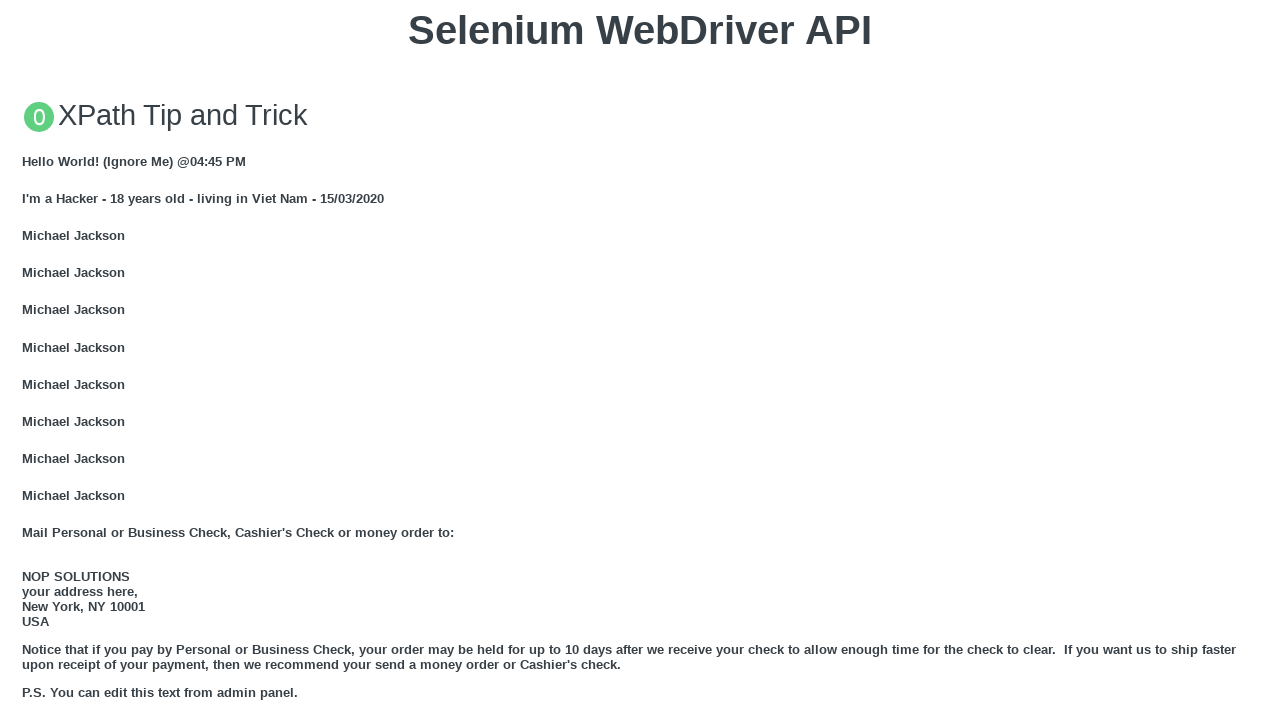

Set up dialog handler to accept prompt with text 'TestUser123'
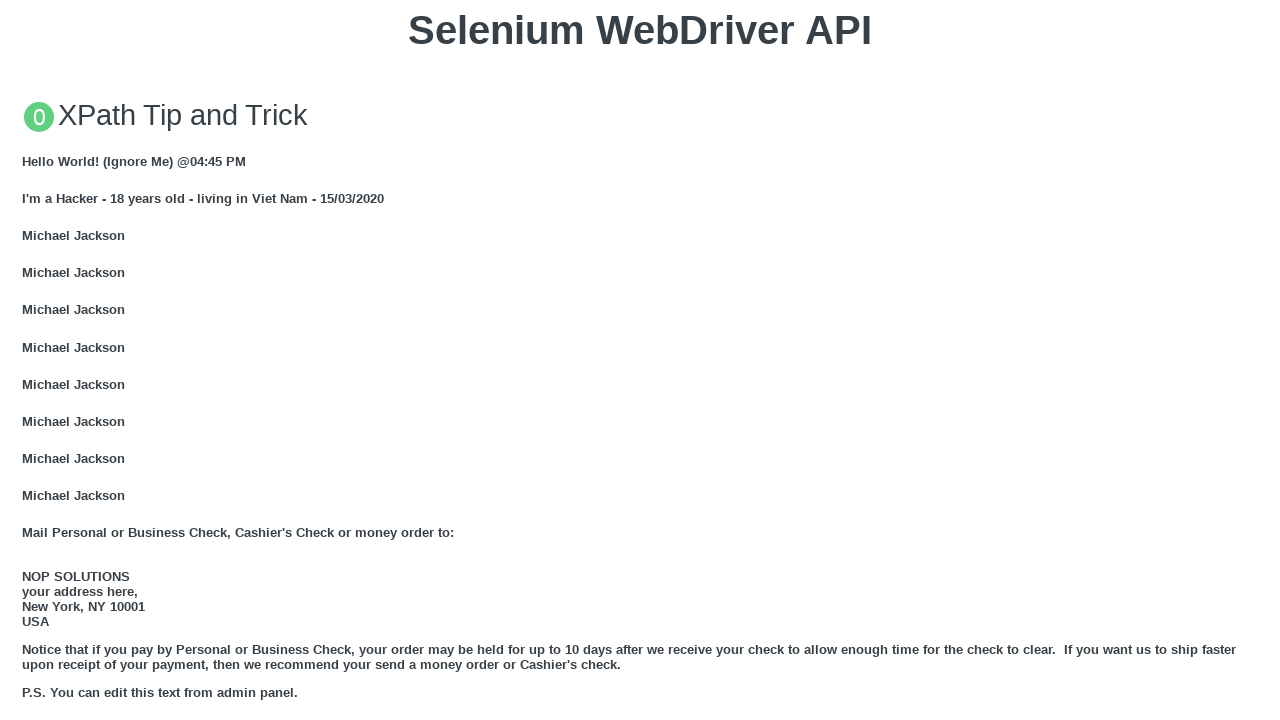

Clicked button to trigger JavaScript prompt dialog at (640, 360) on xpath=//button[text()='Click for JS Prompt']
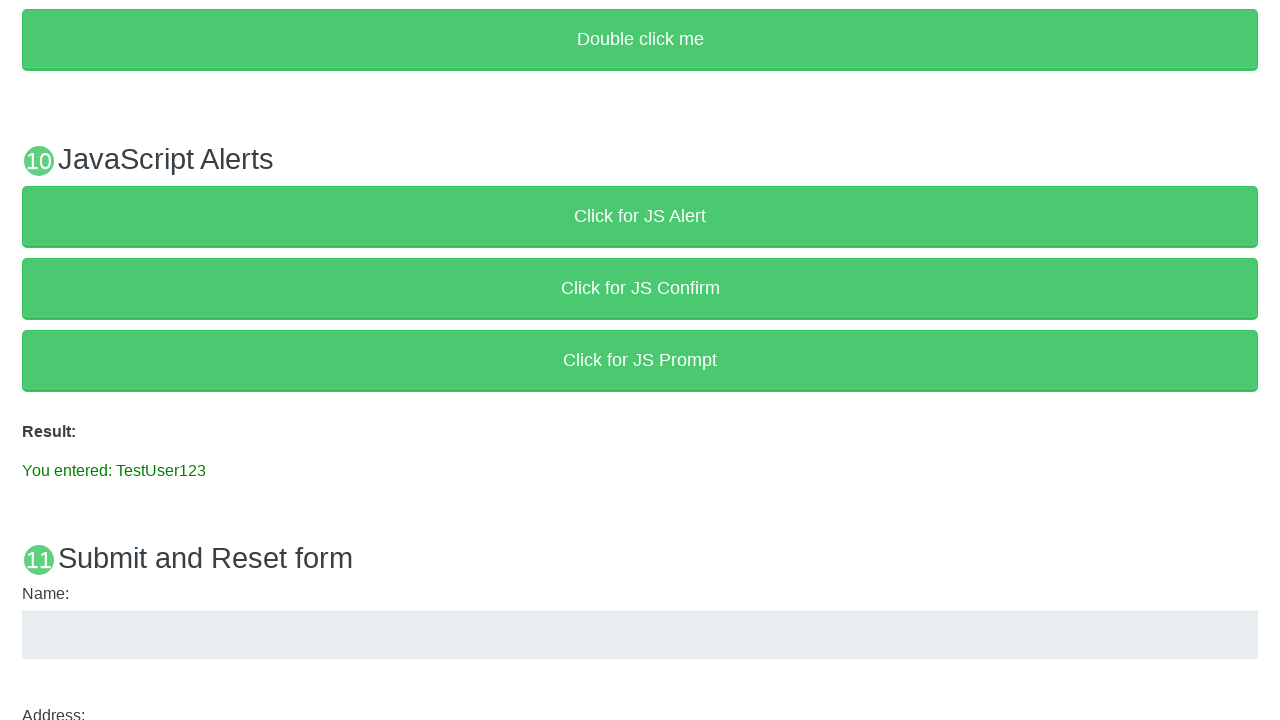

Verified result text displays 'You entered: TestUser123'
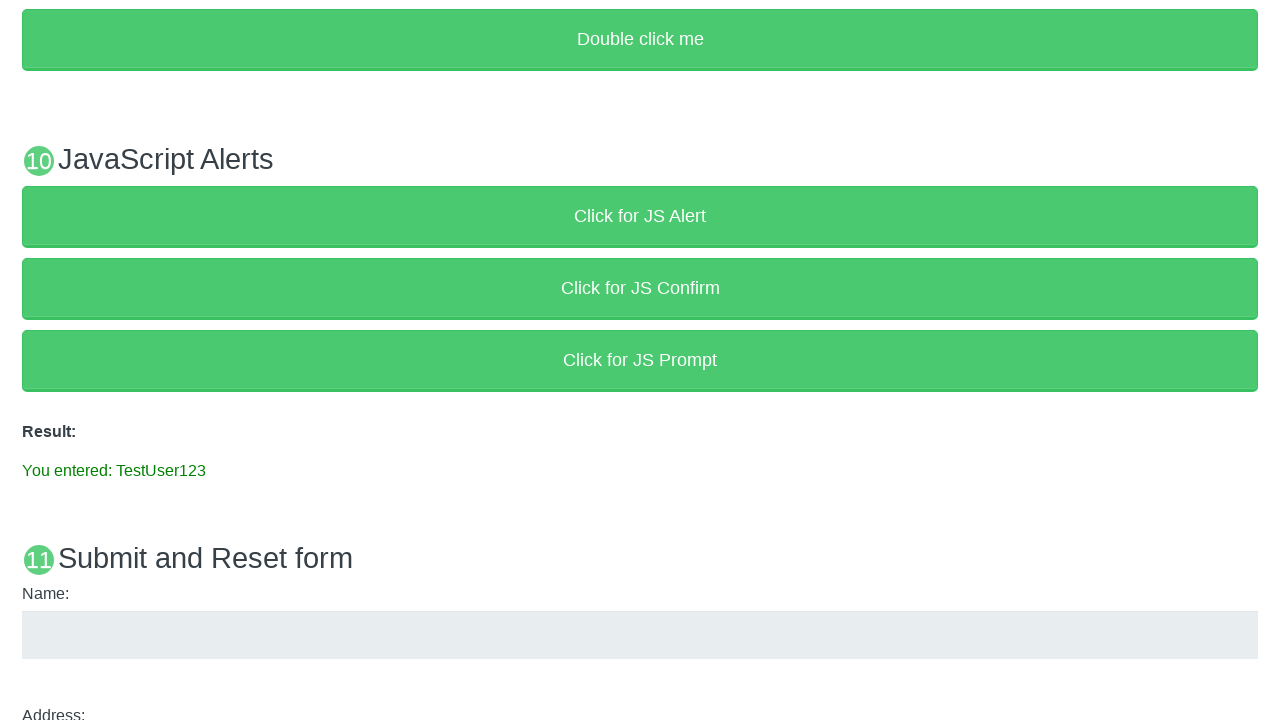

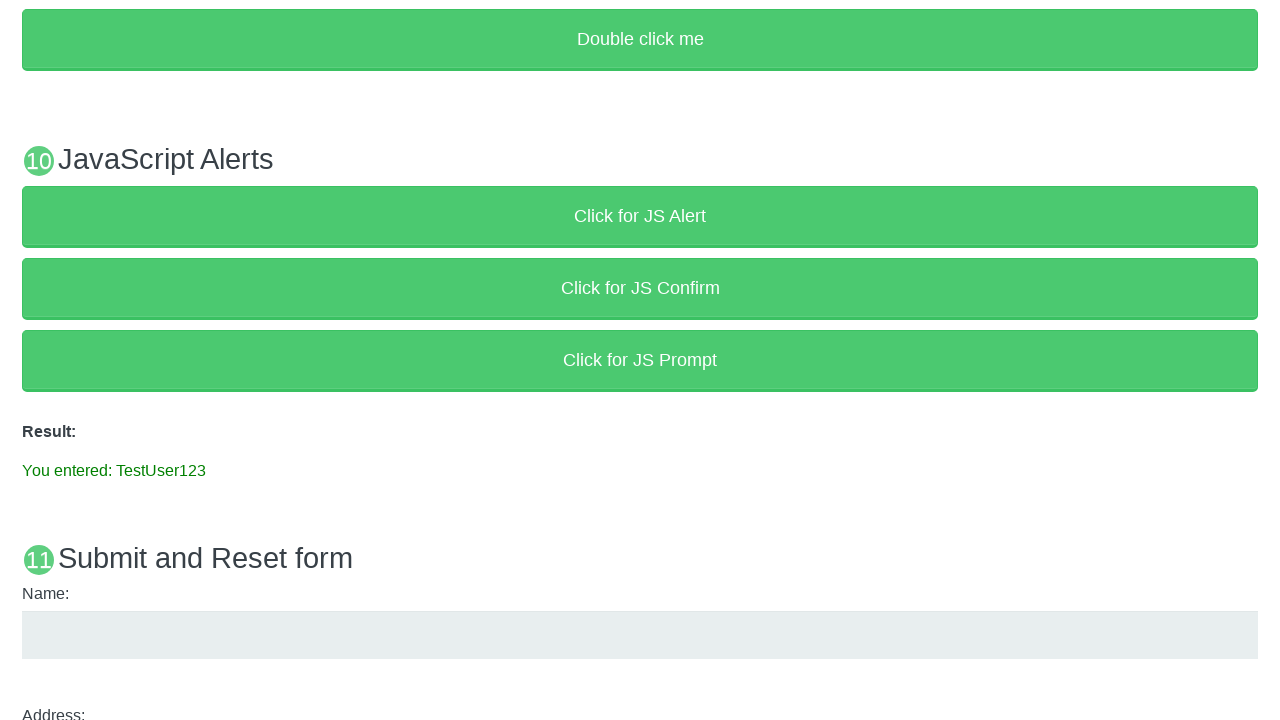